Tests JavaScript alert with textbox functionality by clicking to trigger an alert, entering text into the alert prompt, and dismissing it

Starting URL: https://demo.automationtesting.in/Alerts.html

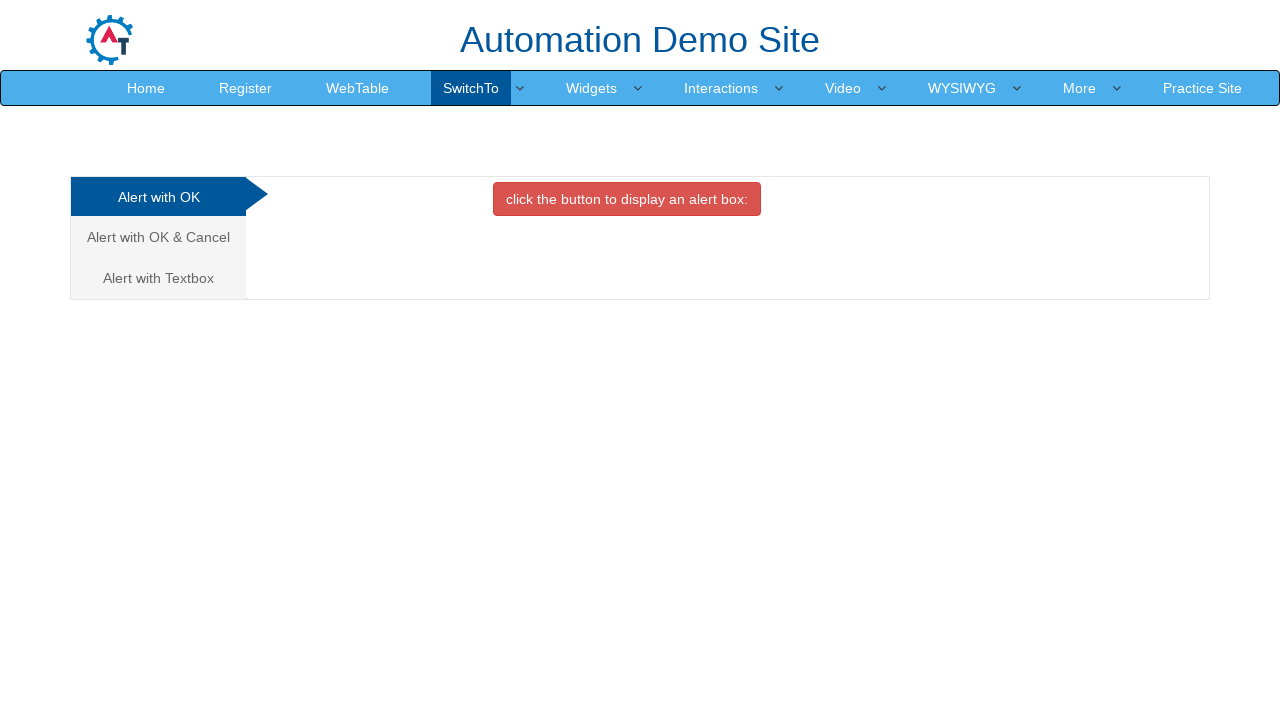

Clicked on 'Alert with Textbox' tab at (158, 278) on xpath=//a[text()='Alert with Textbox ']
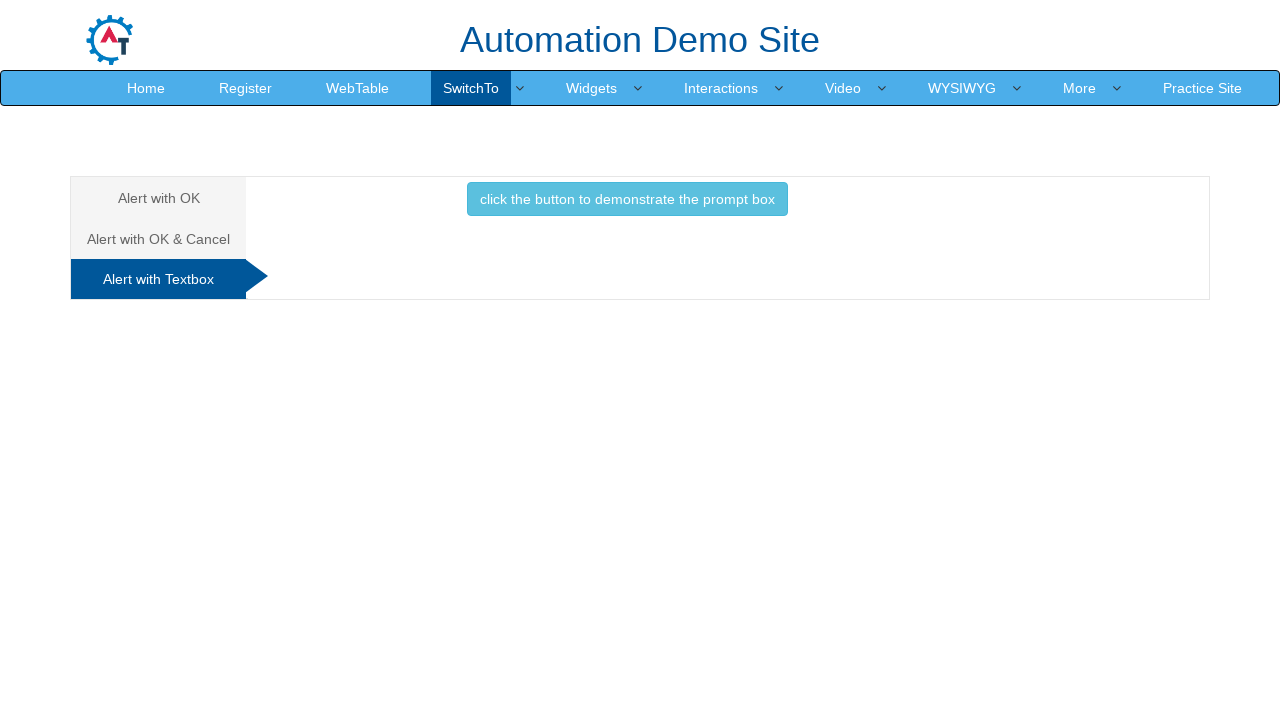

Clicked button to trigger alert with textbox at (627, 199) on button.btn.btn-info
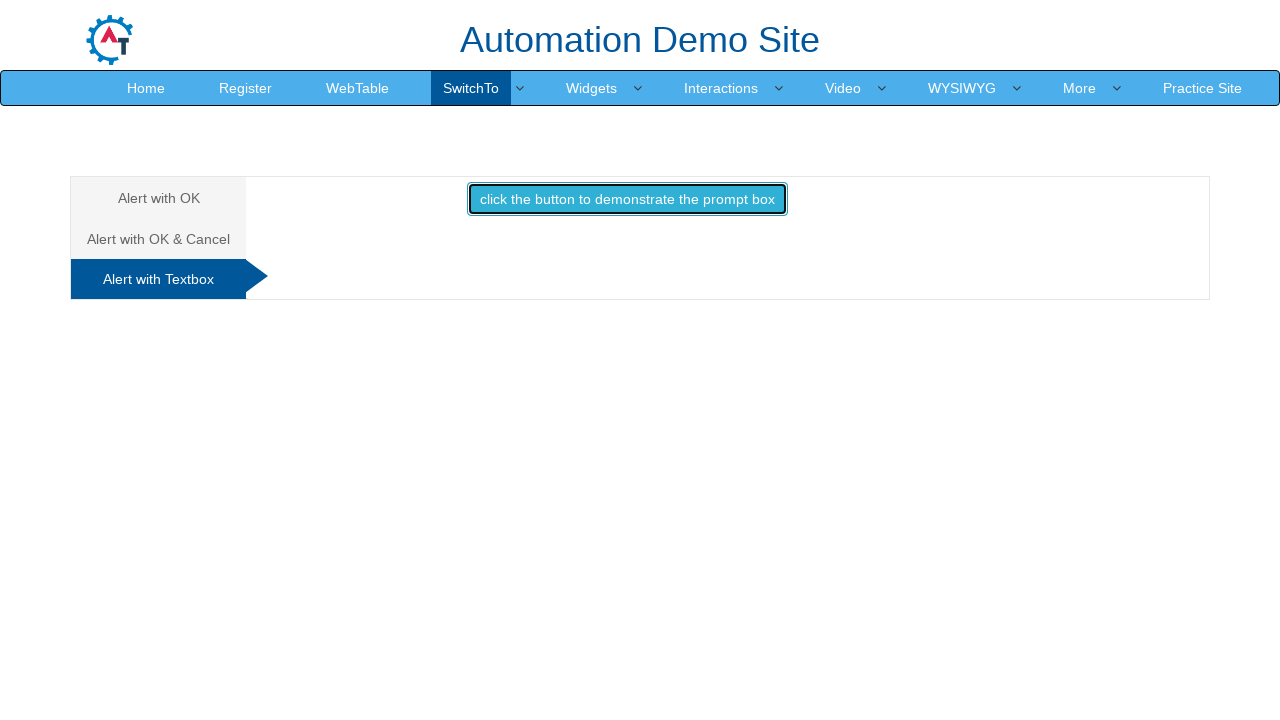

Set up dialog handler to dismiss prompts
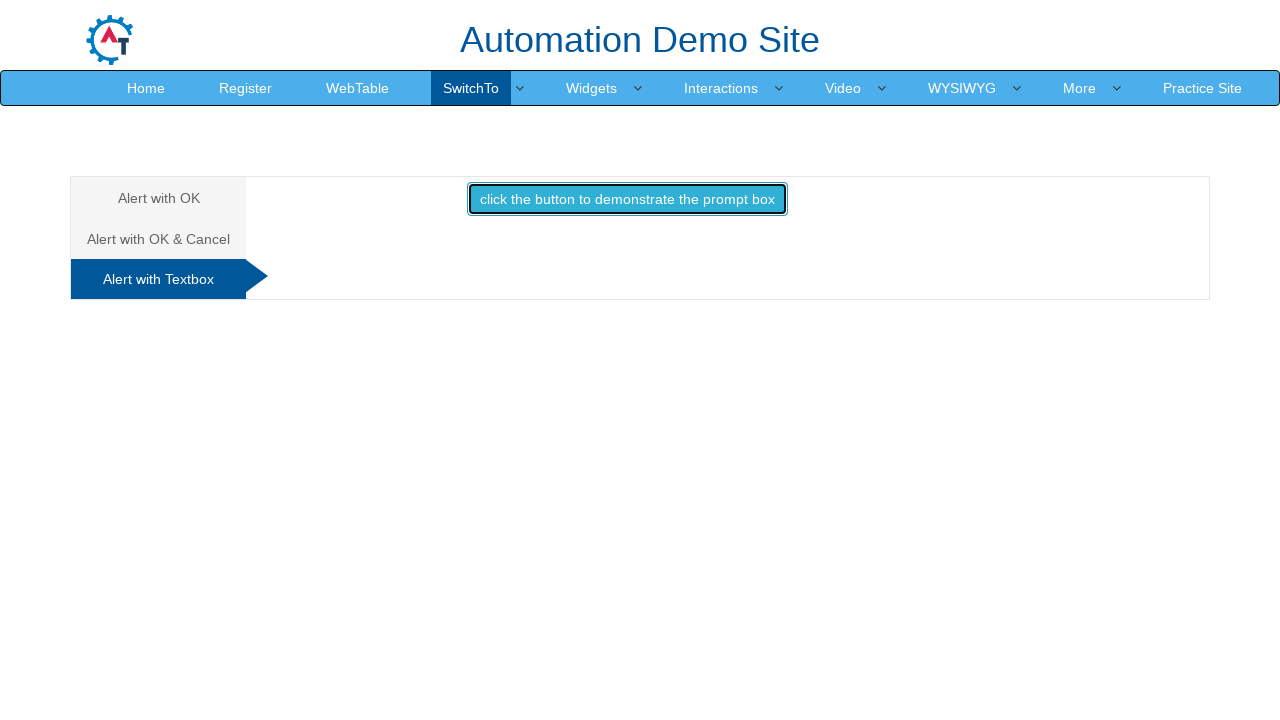

Clicked on 'Alert with Textbox' tab again at (158, 279) on xpath=//a[text()='Alert with Textbox ']
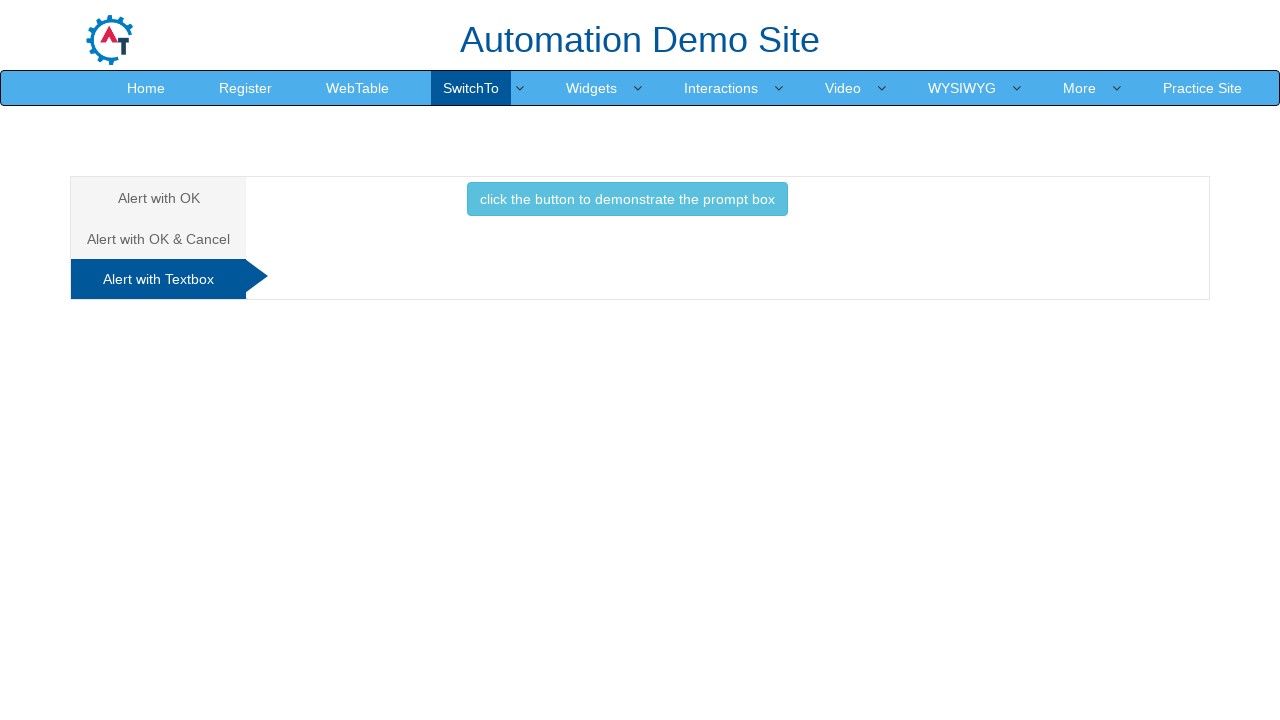

Clicked button to trigger alert with textbox again at (627, 199) on button.btn.btn-info
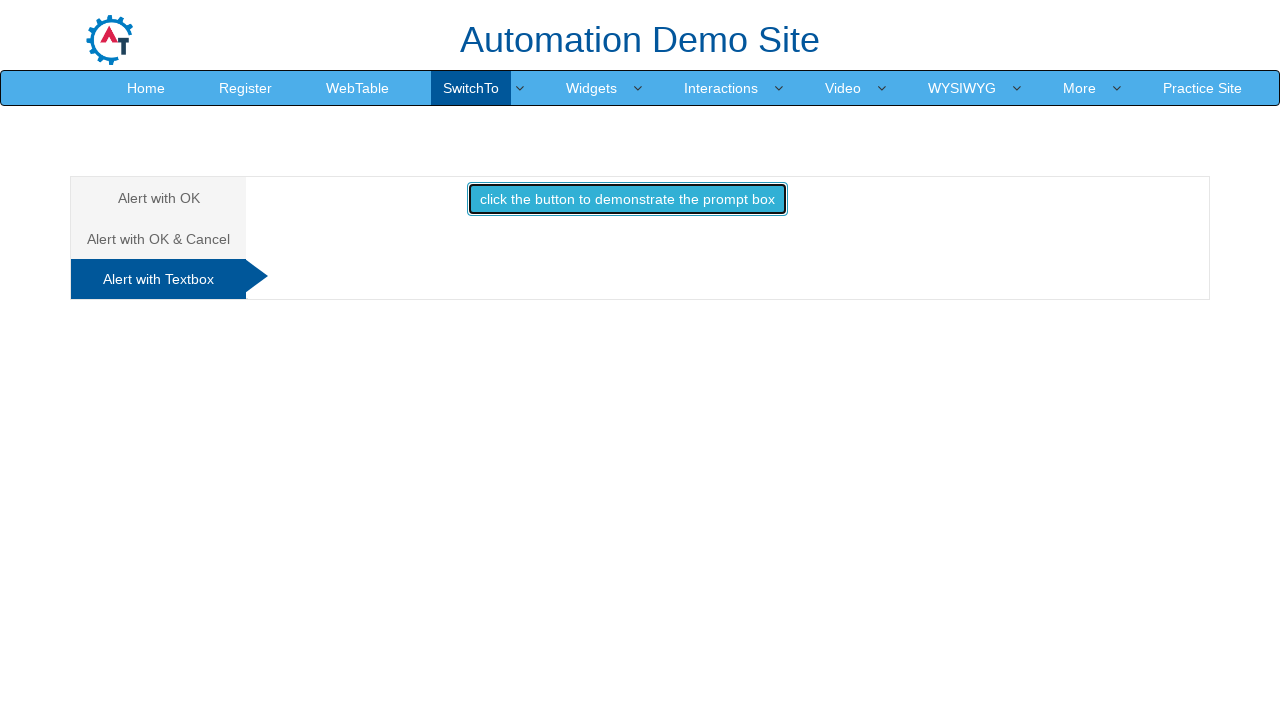

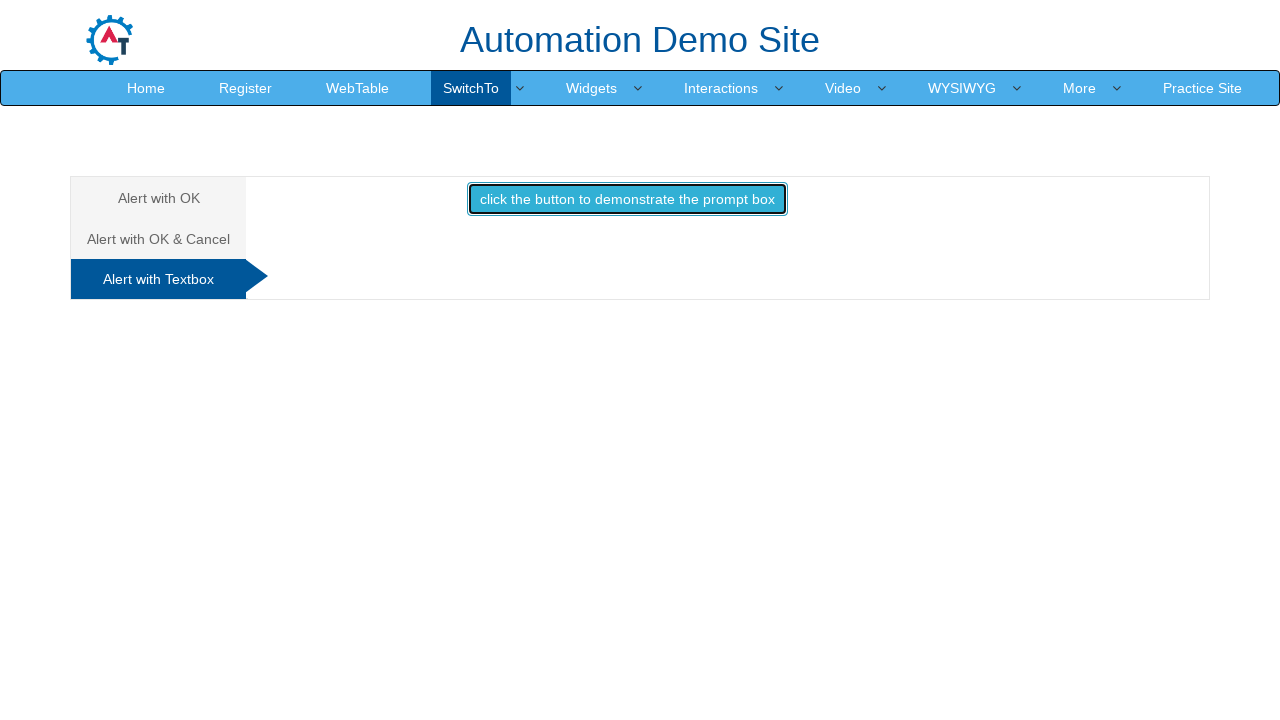